Tests a demo banking application by logging in as a customer, making a deposit, and then making a withdrawal to verify banking operations work correctly

Starting URL: https://www.globalsqa.com/angularJs-protractor/BankingProject/#/login

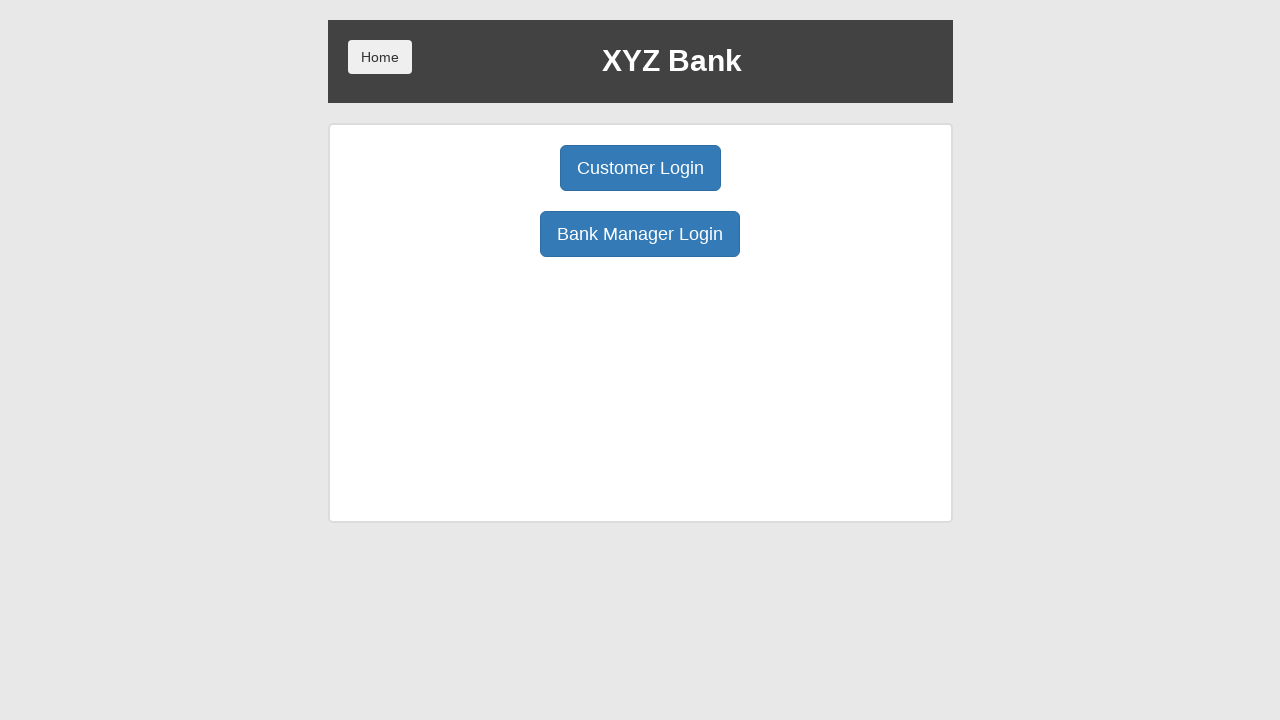

Clicked on Customer Login button at (640, 168) on button[ng-click='customer()']
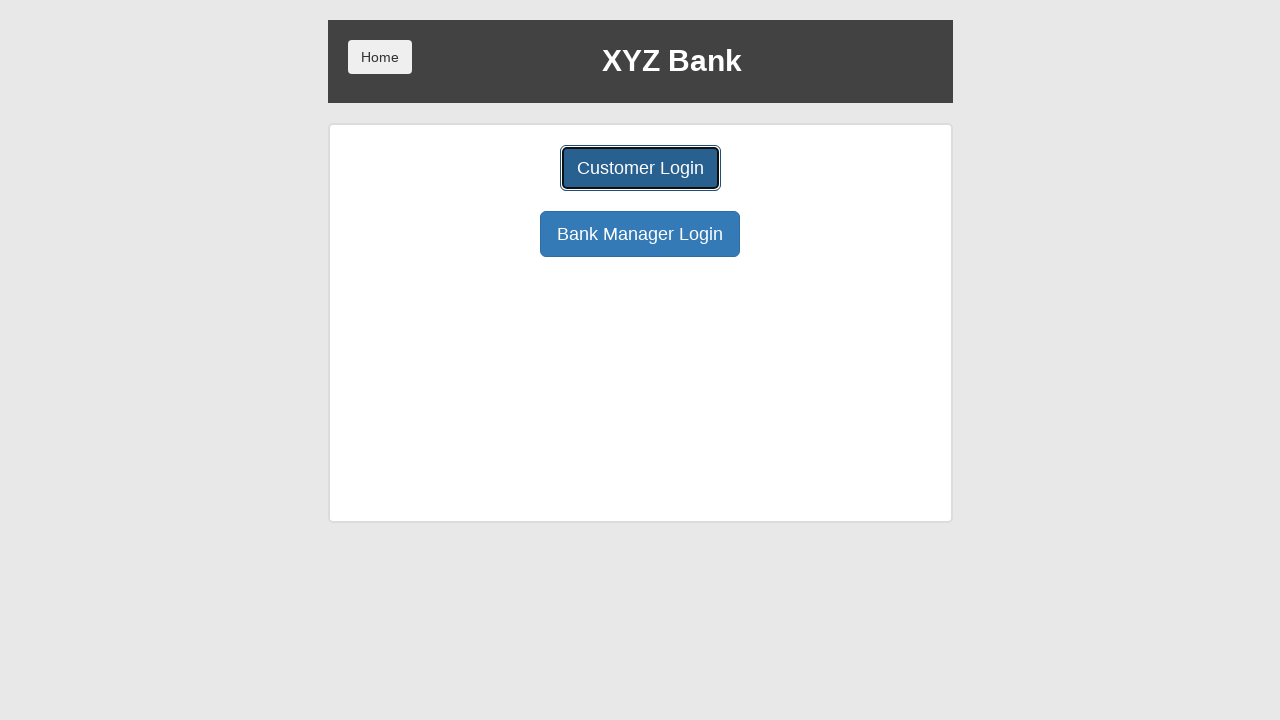

Customer selection dropdown appeared
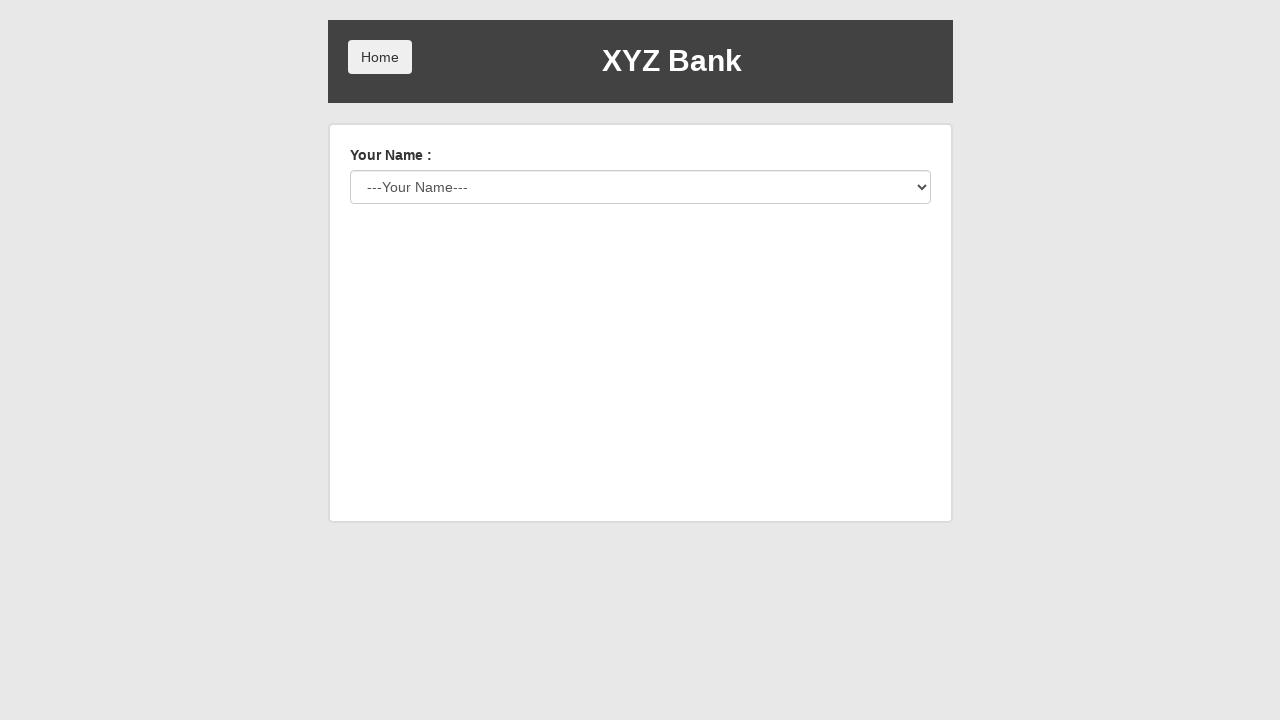

Selected 'Harry Potter' from customer dropdown on select#userSelect
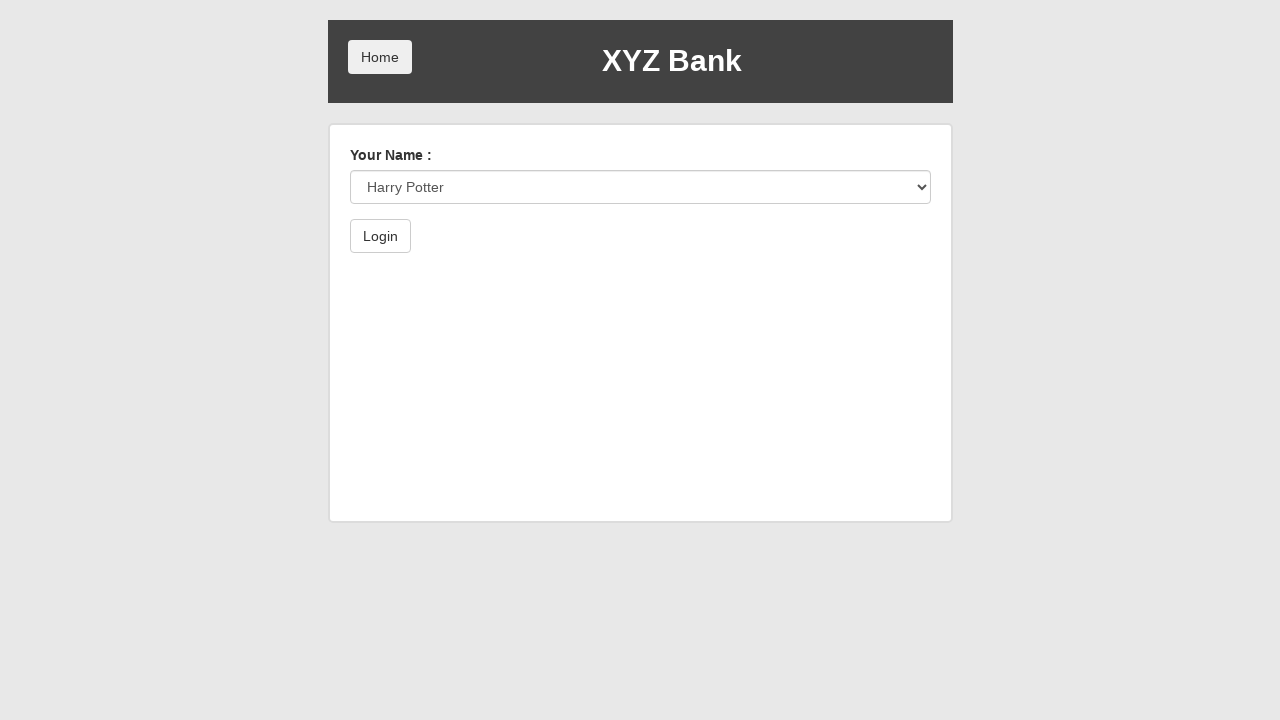

Clicked Login button to authenticate as Harry Potter at (380, 236) on button[type='submit']
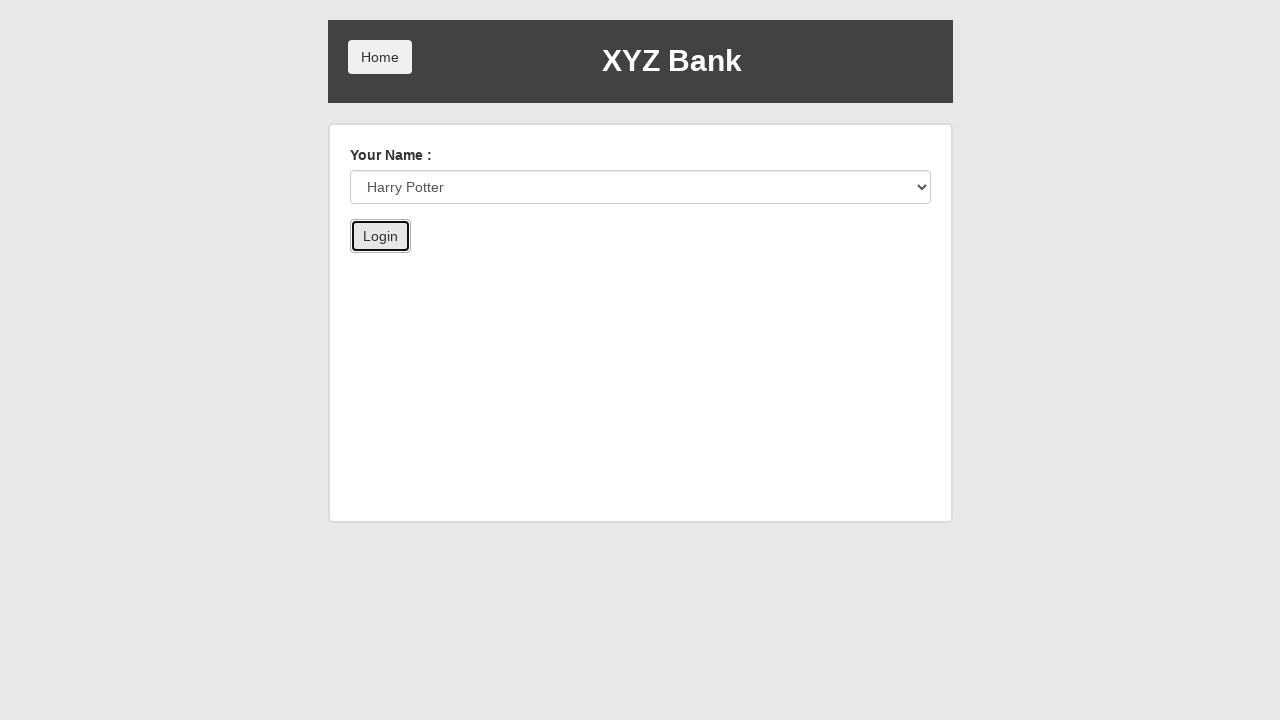

Account page loaded with Deposit tab visible
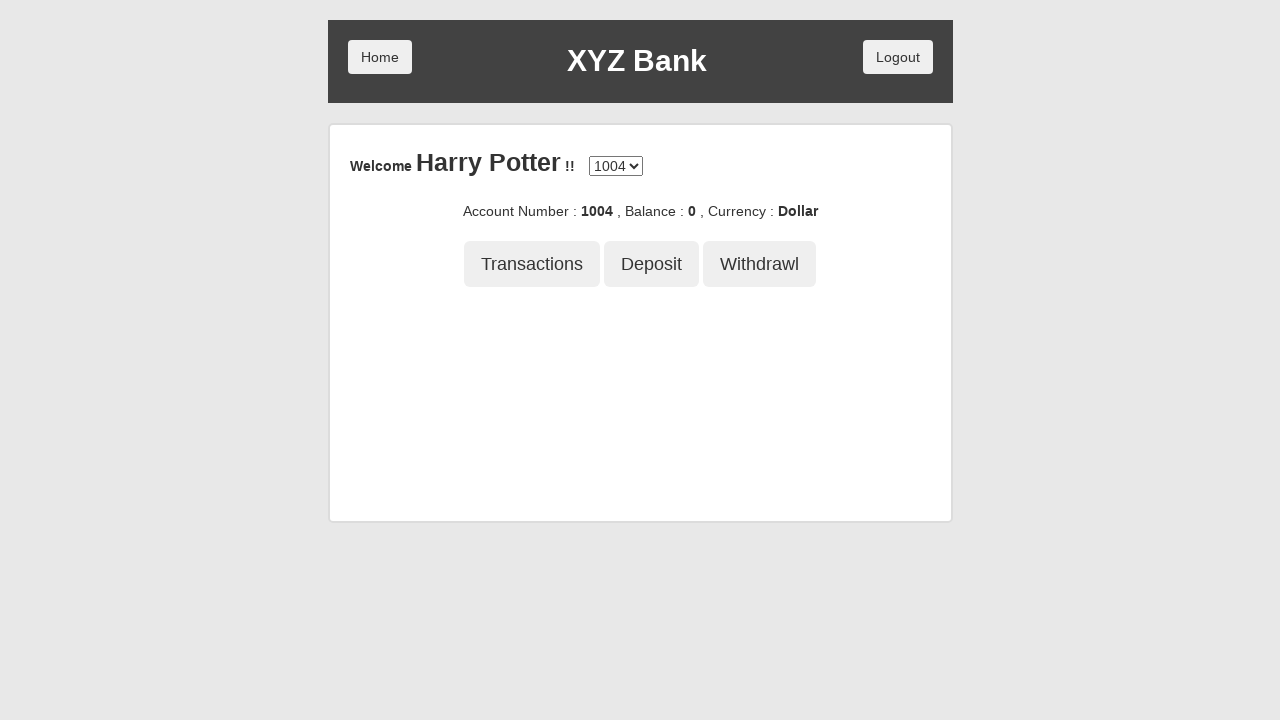

Clicked on Deposit tab at (652, 264) on button[ng-class='btnClass2']
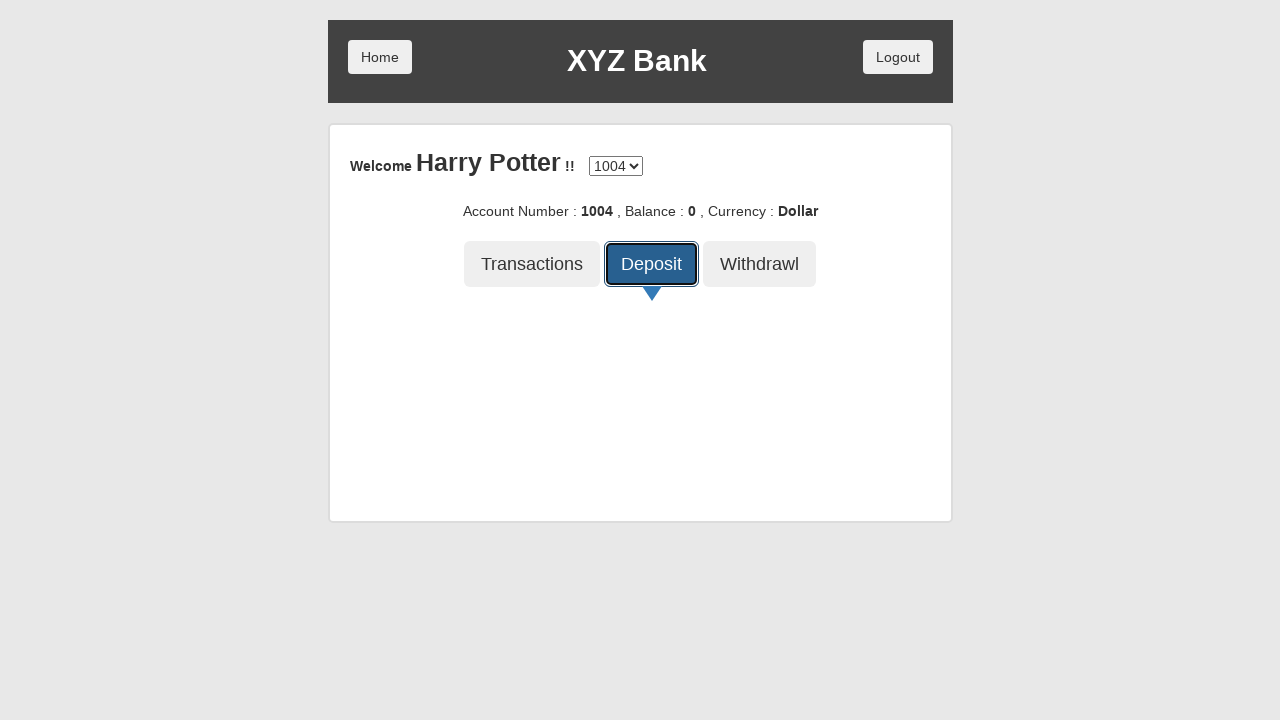

Entered deposit amount of 500 on input[ng-model='amount']
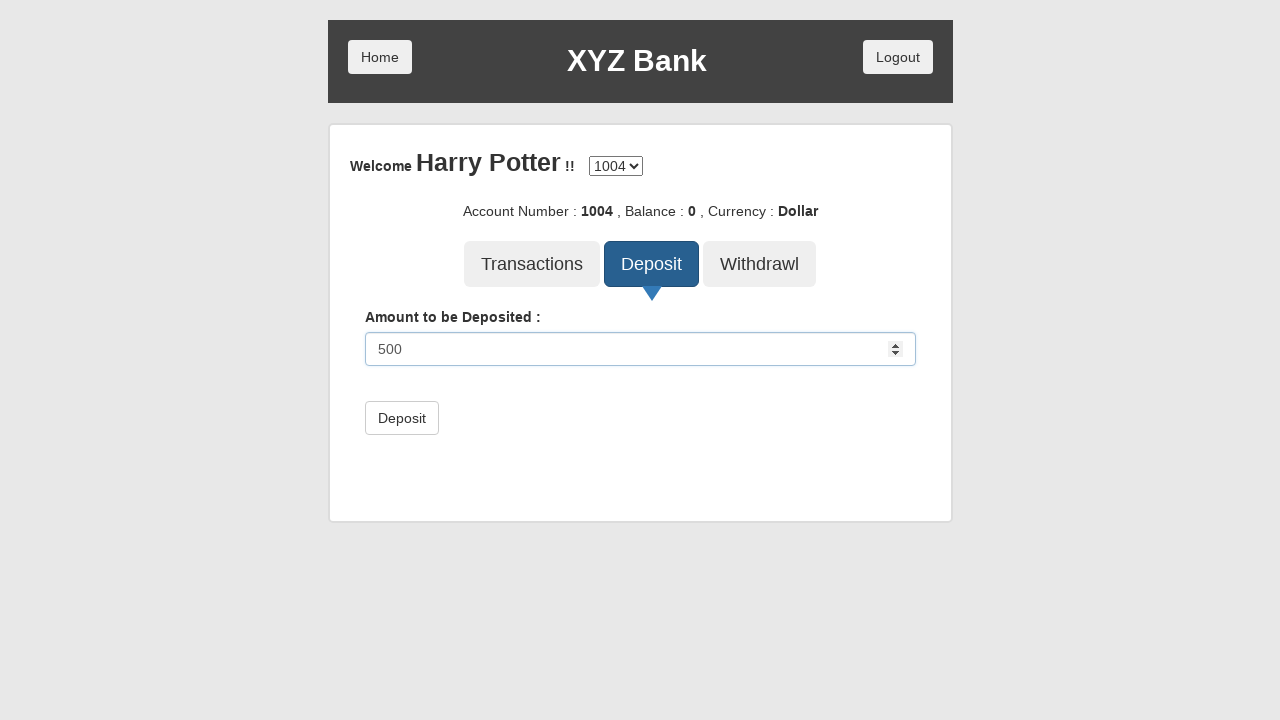

Clicked Deposit button to submit transaction at (402, 418) on button[type='submit']
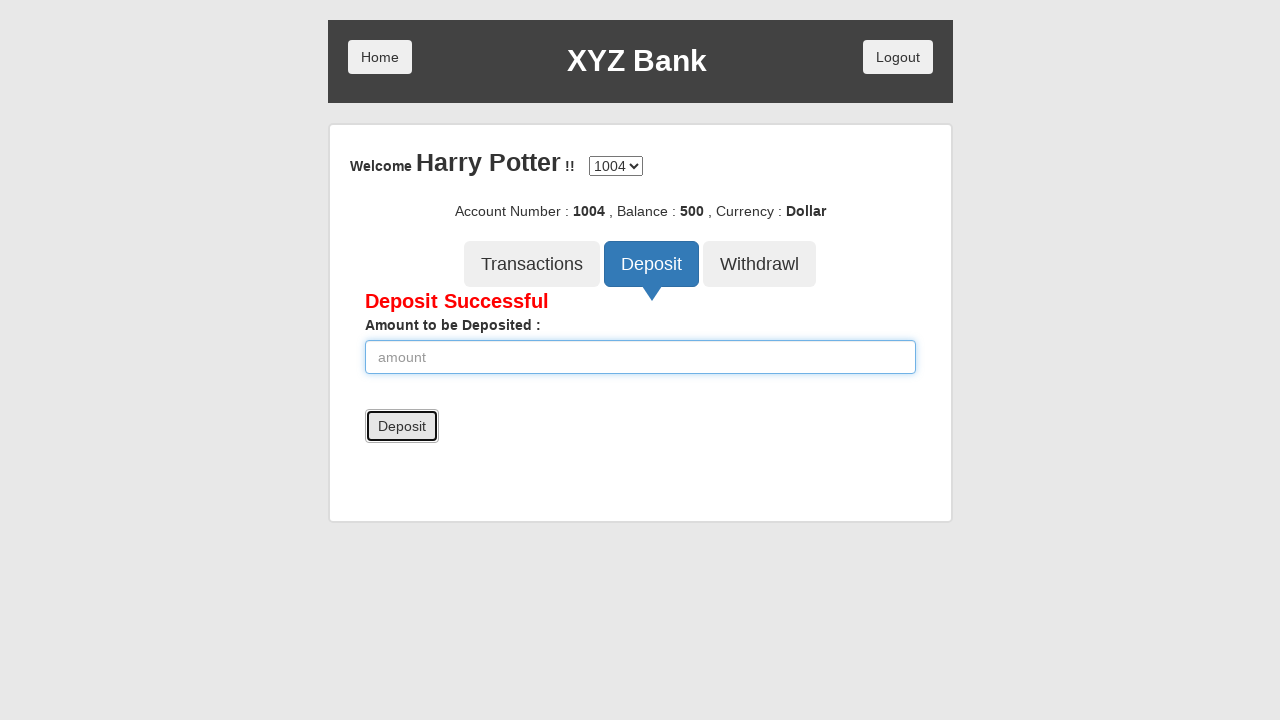

Deposit confirmation message appeared
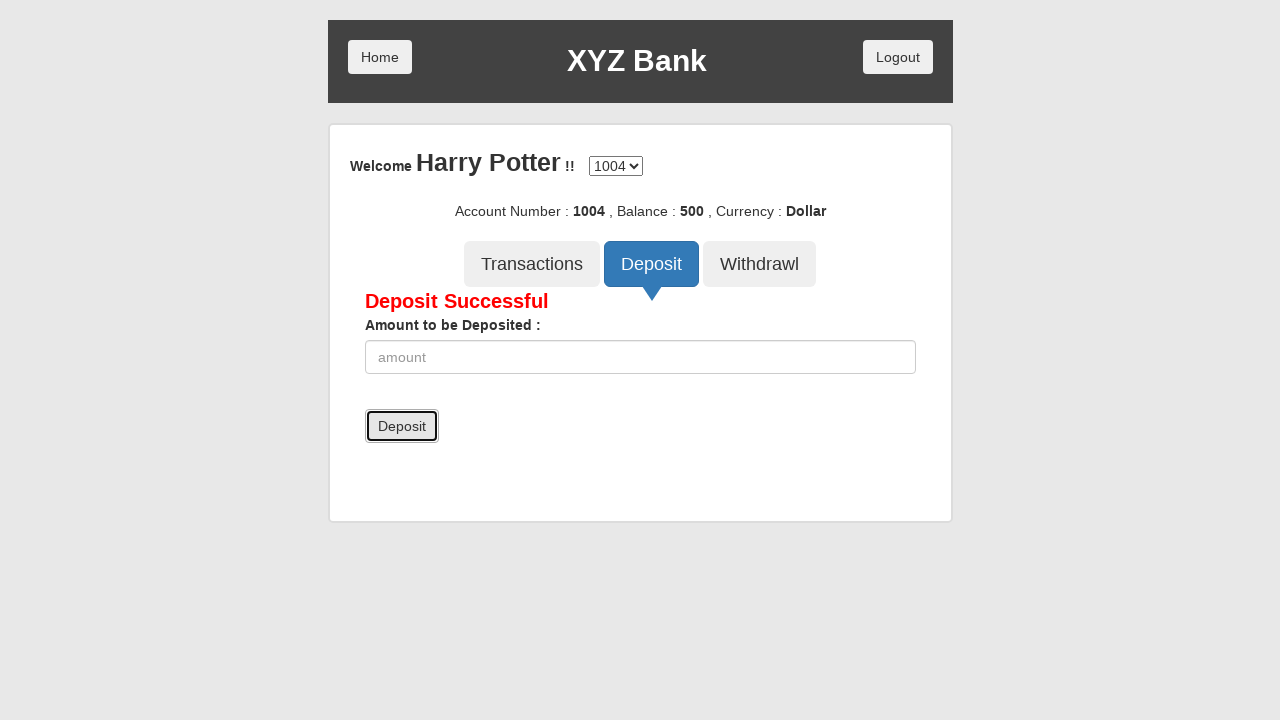

Clicked on Withdrawal tab at (760, 264) on button[ng-class='btnClass3']
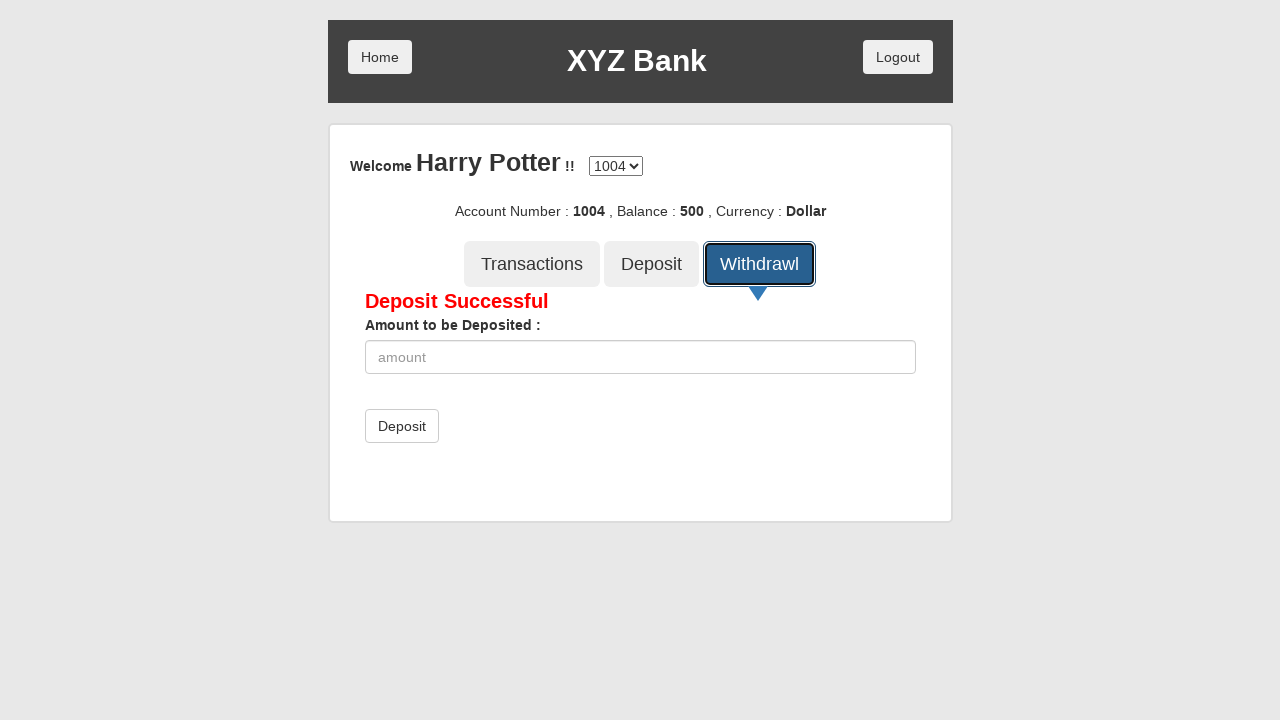

Entered withdrawal amount of 200 on input[ng-model='amount']
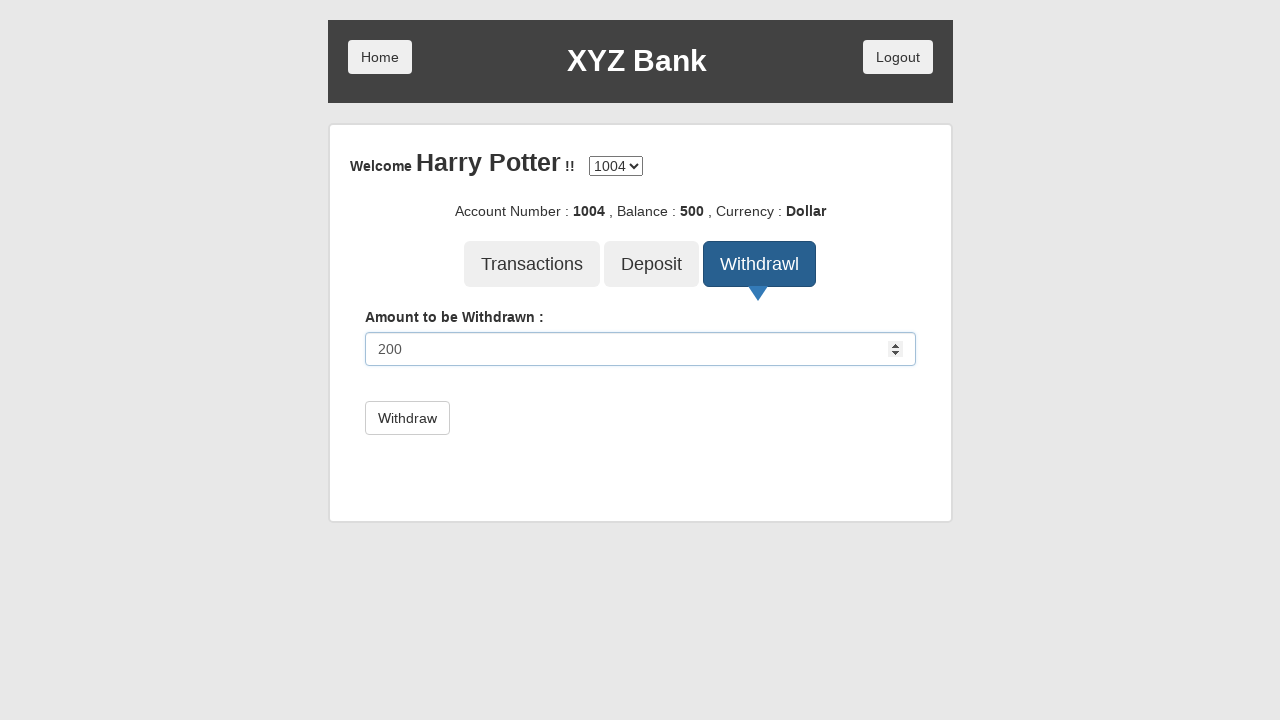

Clicked Withdraw button to submit transaction at (407, 418) on button[type='submit']
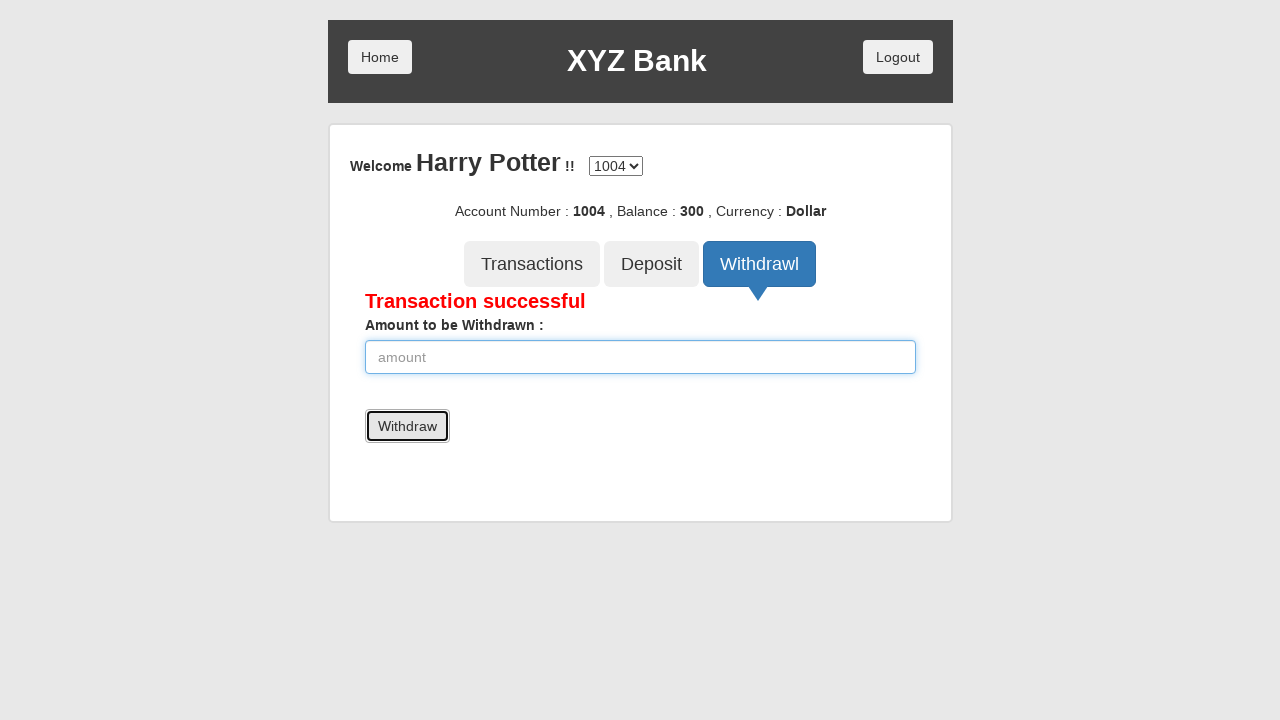

Withdrawal confirmation message appeared
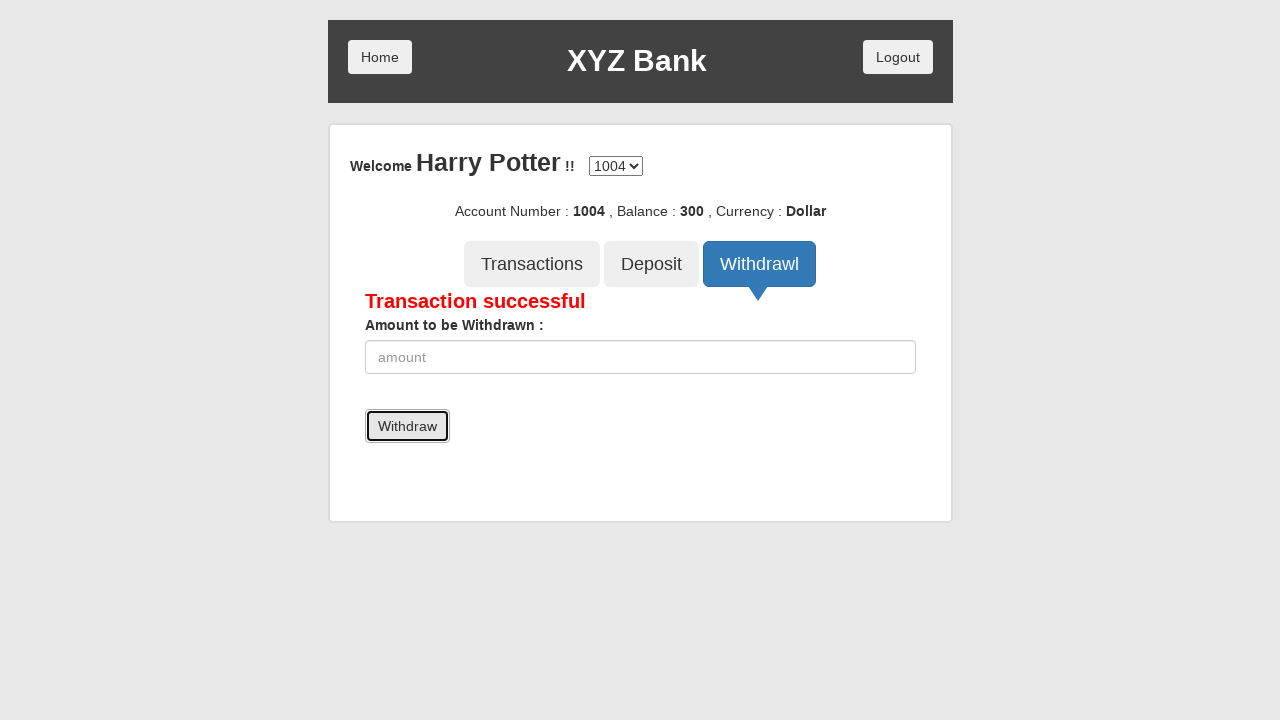

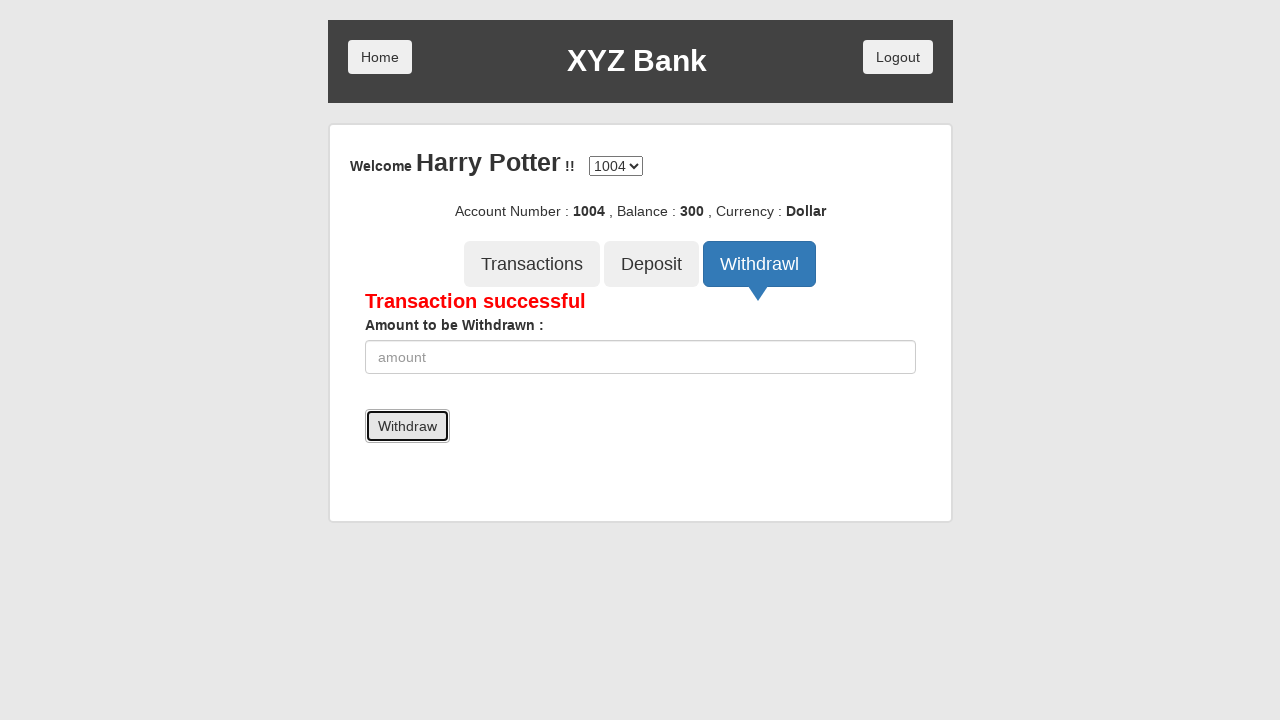